Tests disappearing elements by refreshing the page until a Gallery element appears

Starting URL: https://the-internet.herokuapp.com/

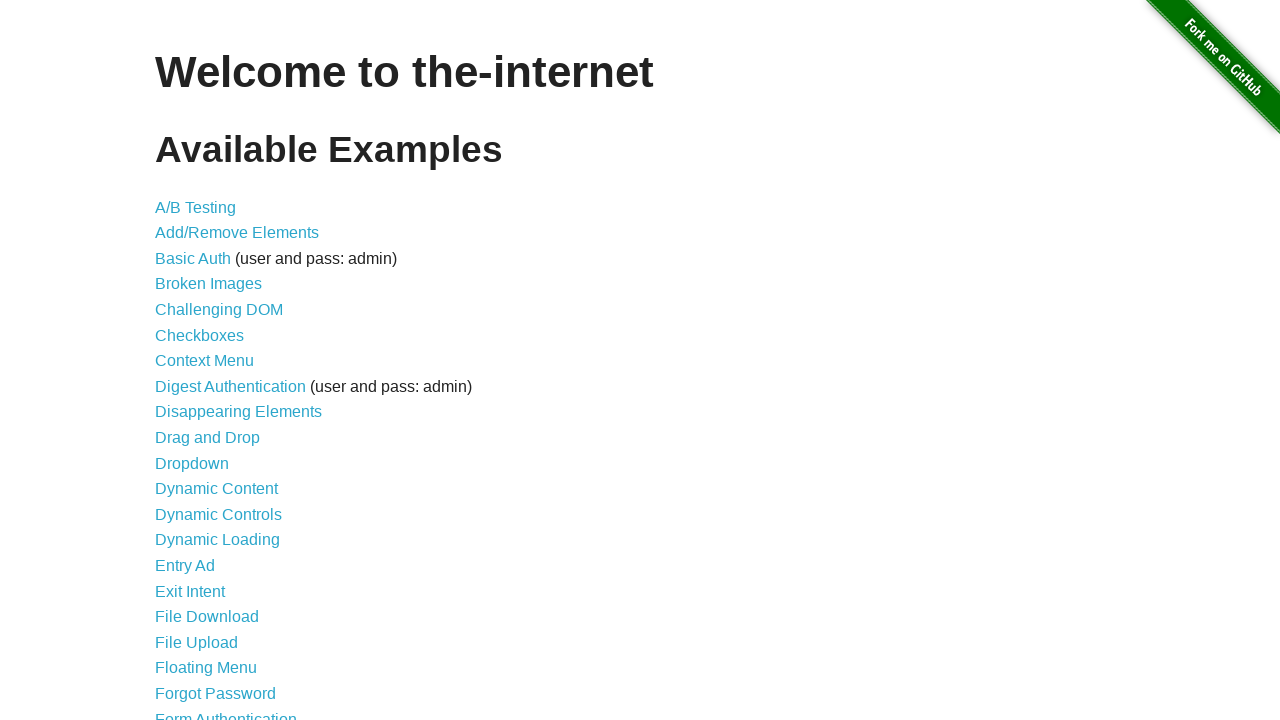

Clicked on Disappearing Elements link at (238, 412) on a[href="/disappearing_elements"]
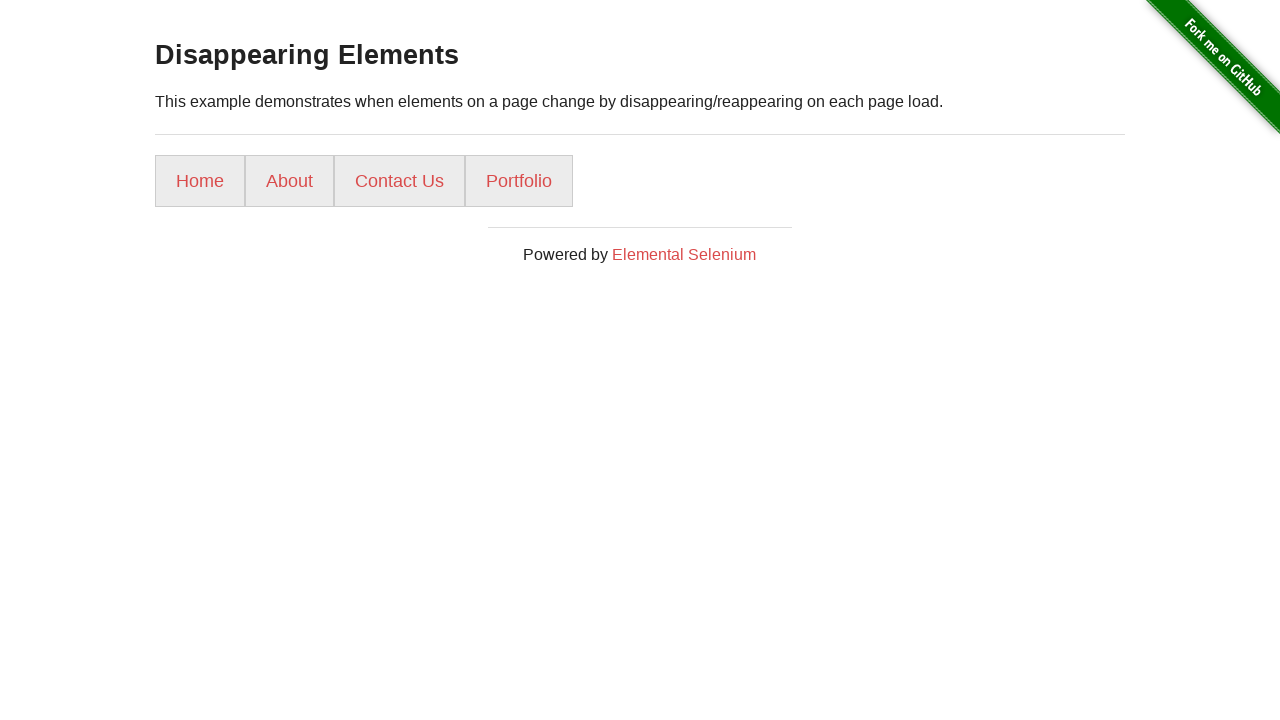

Located all navigation link elements
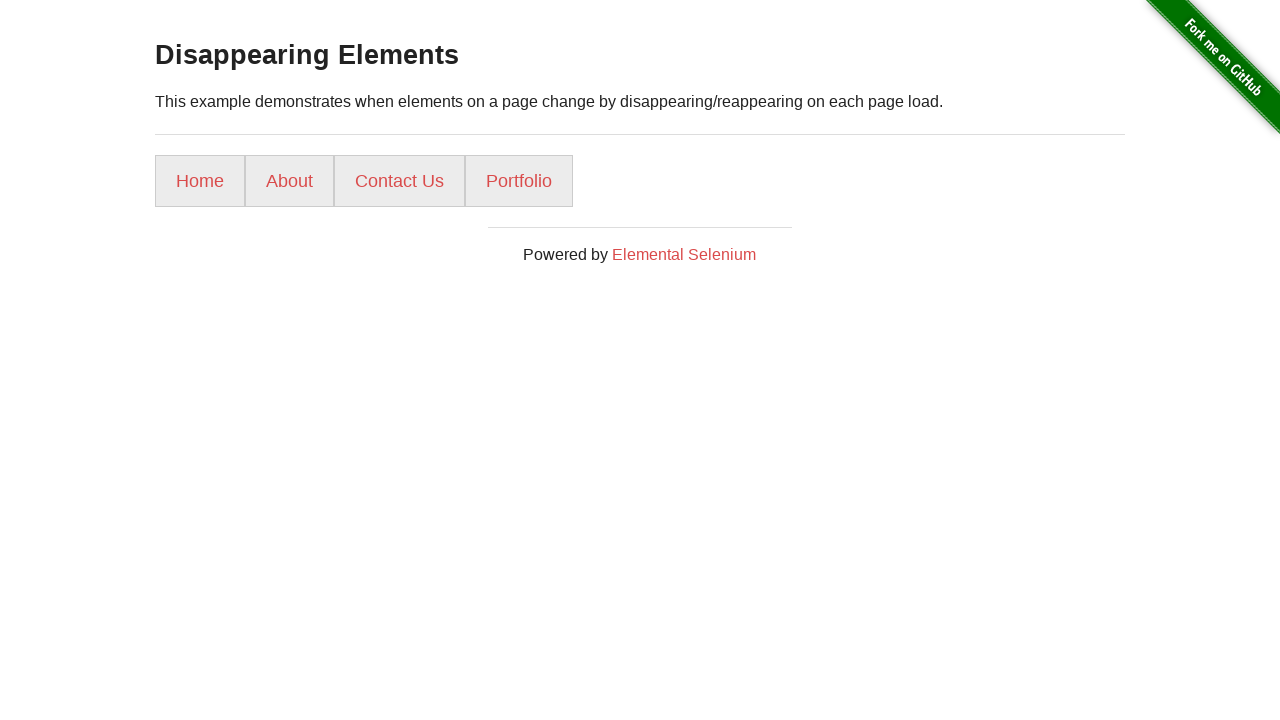

Found 4 navigation elements on the page
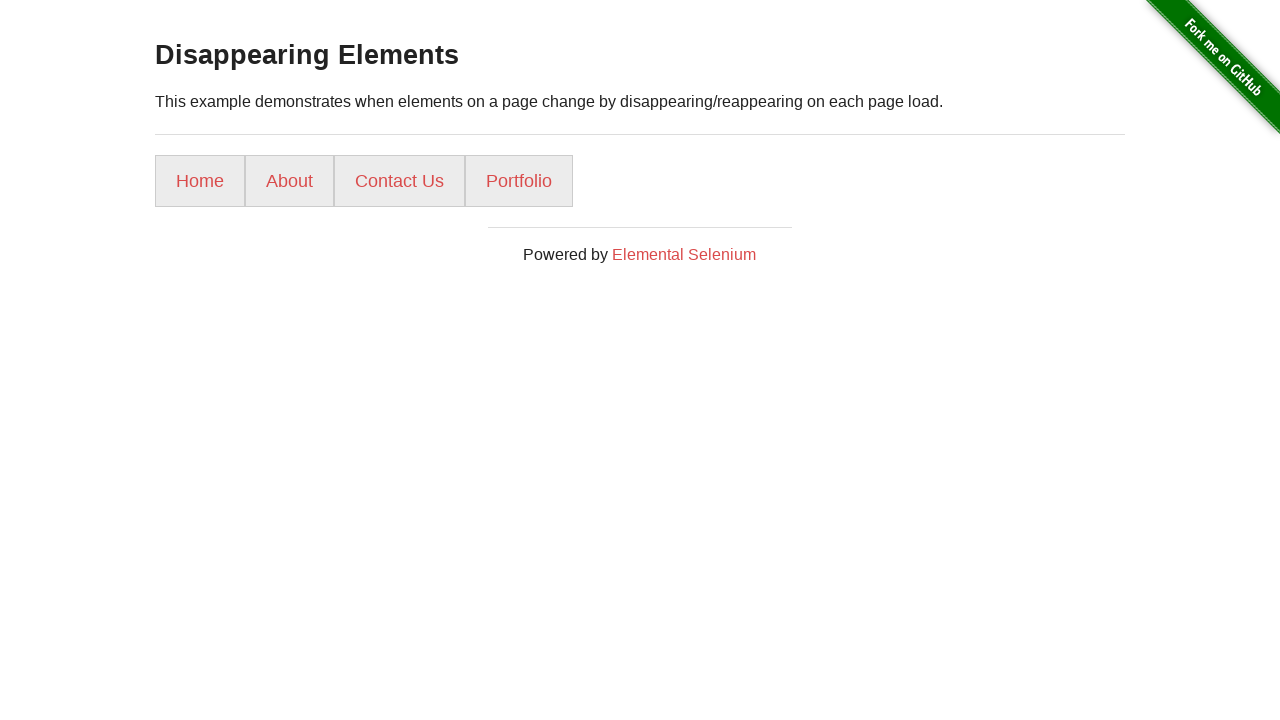

Checked element 1: 'home'
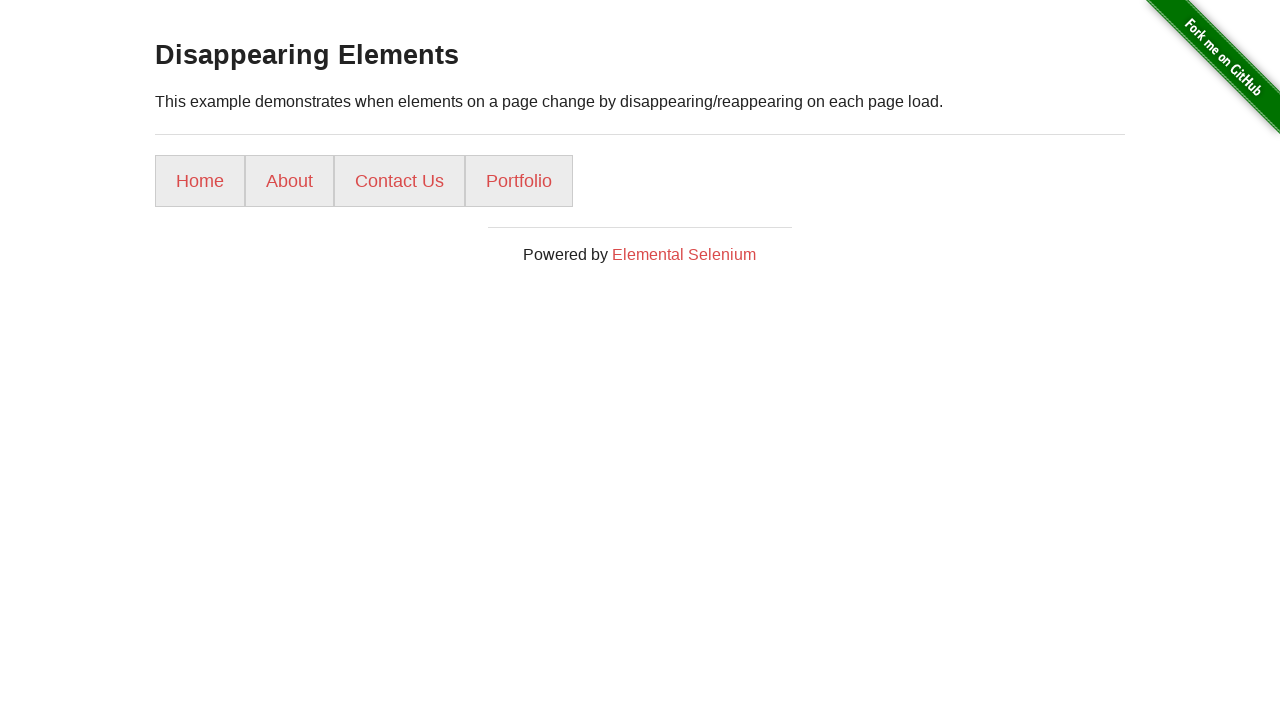

Checked element 2: 'about'
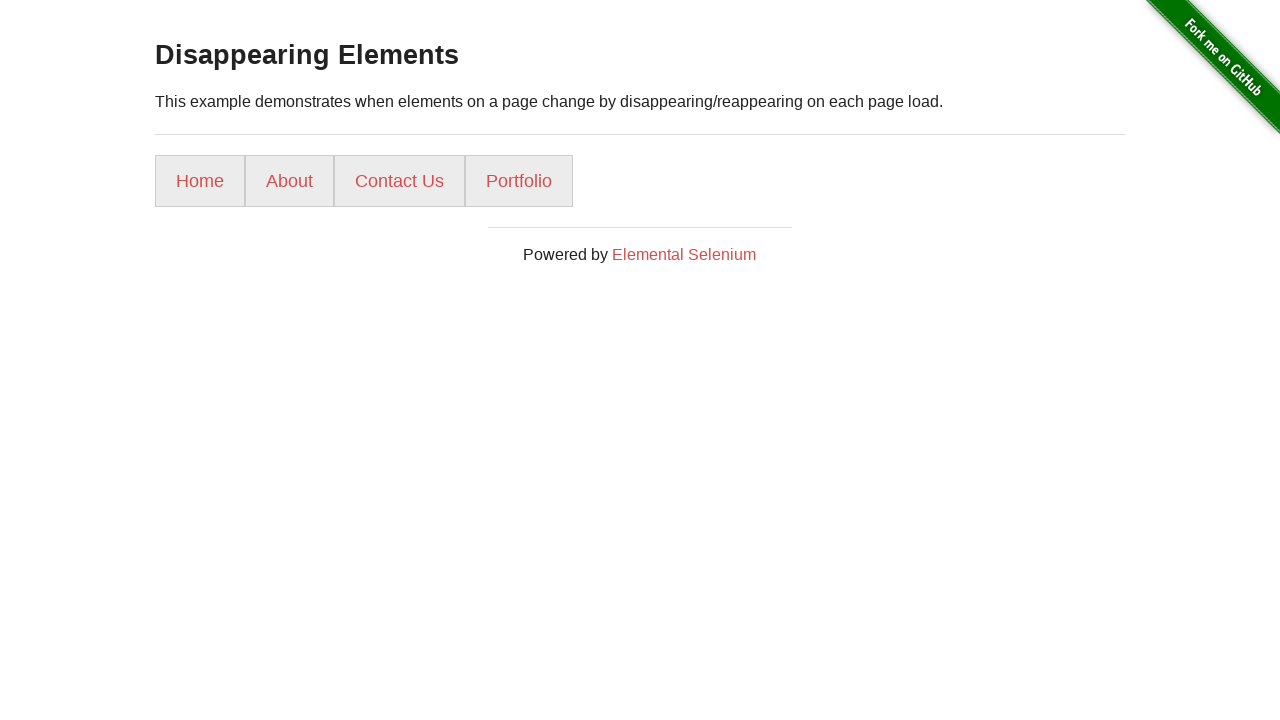

Checked element 3: 'contact us'
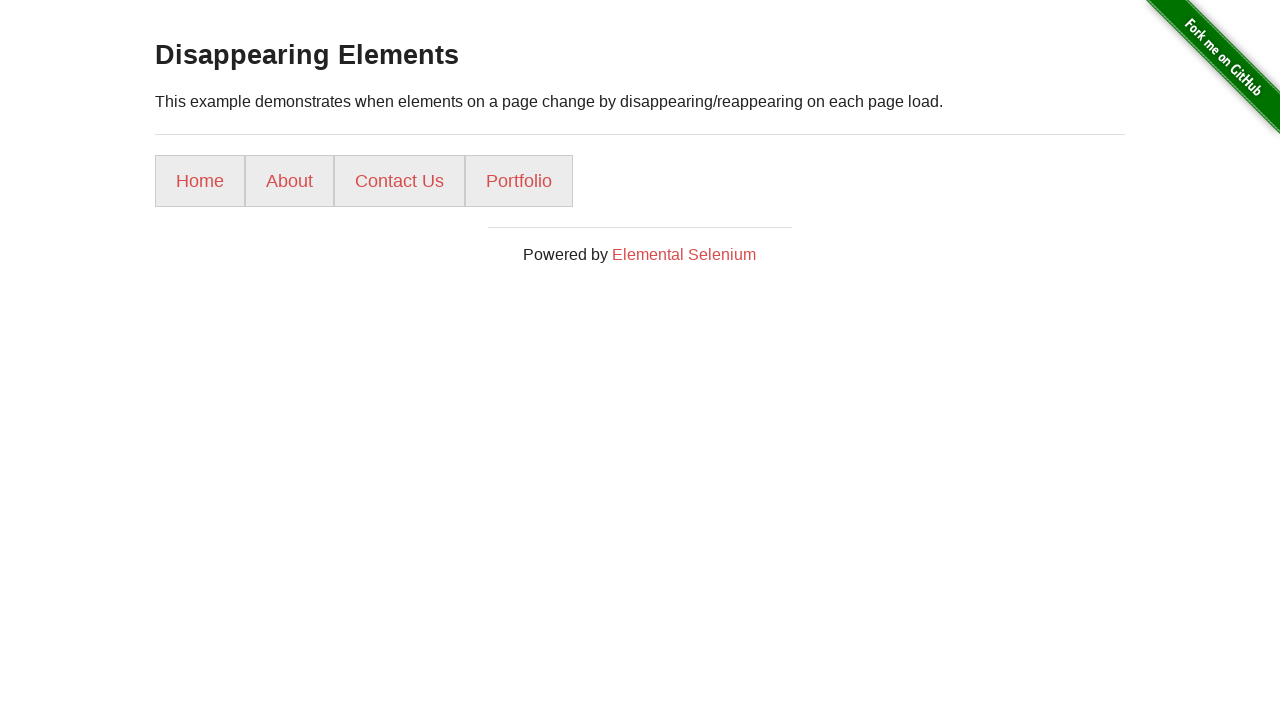

Checked element 4: 'portfolio'
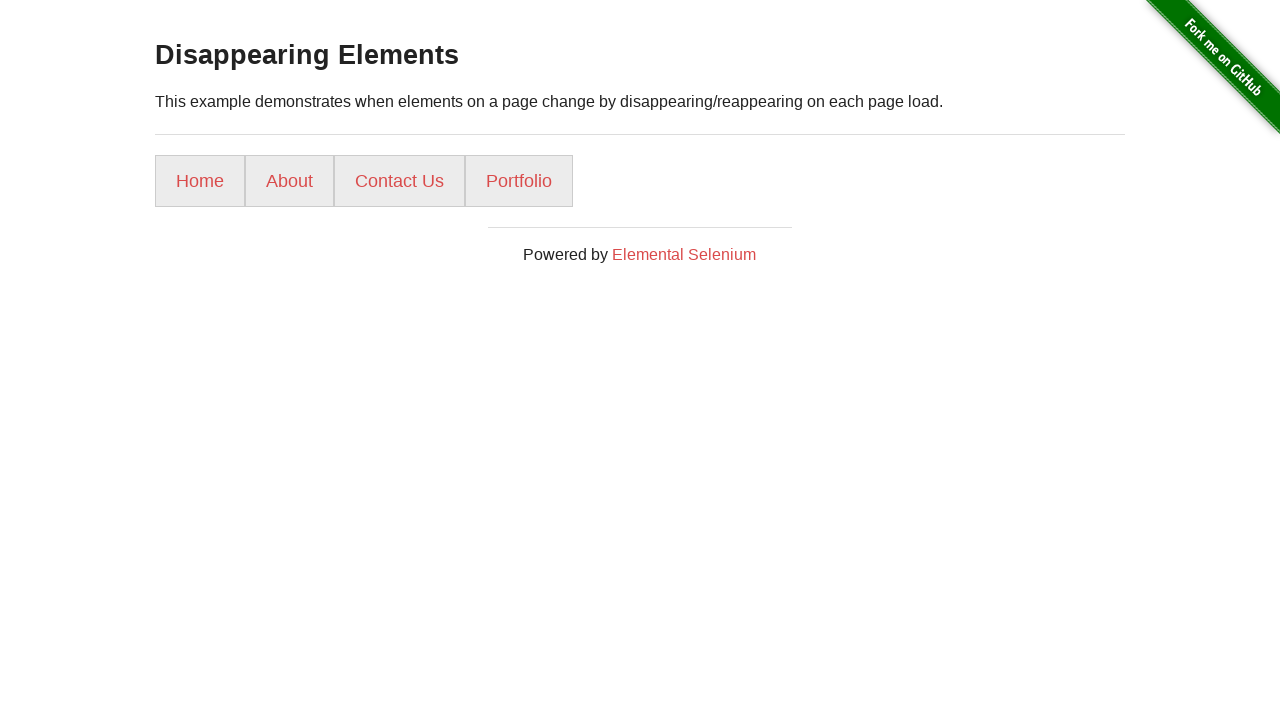

Gallery not found, reloaded the page to retry
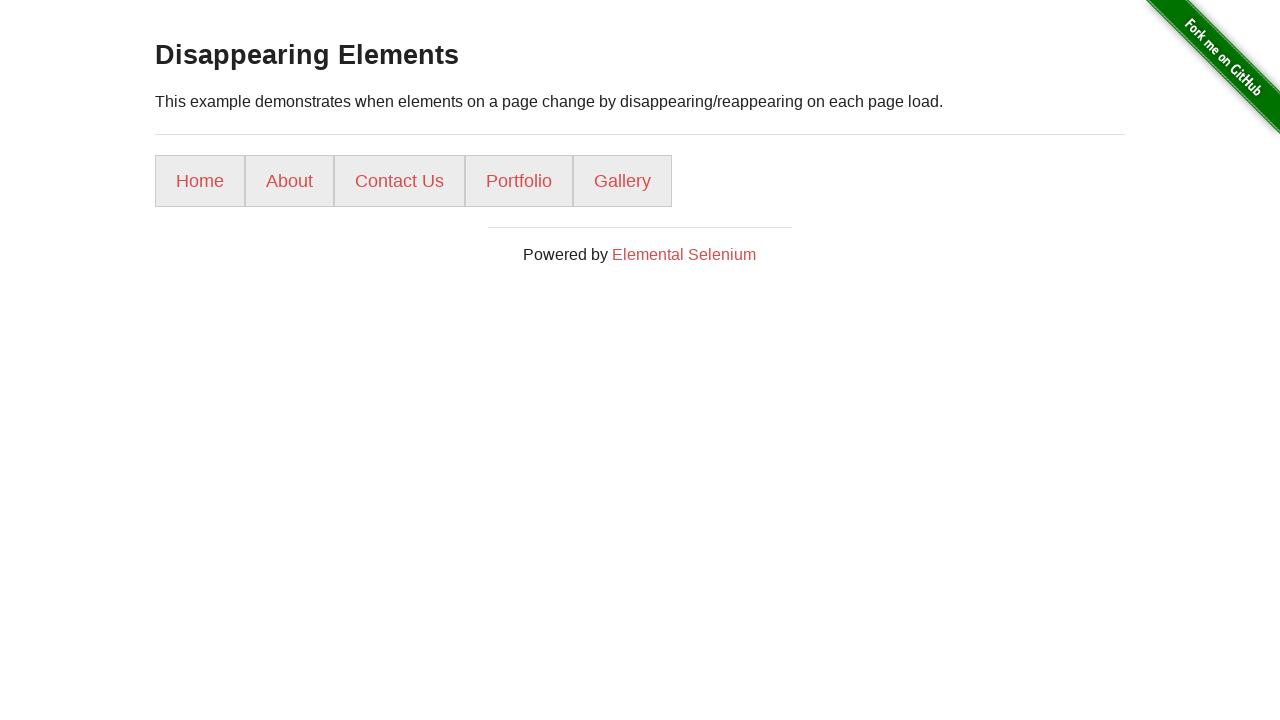

Located all navigation link elements
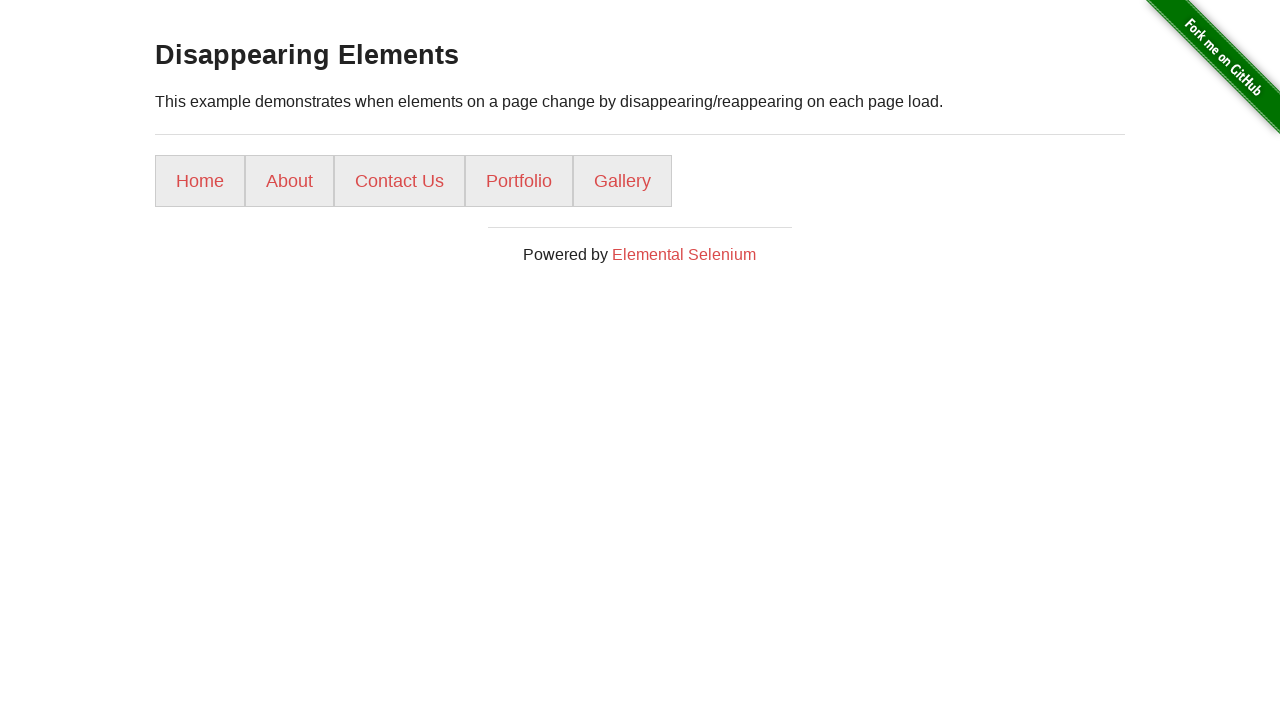

Found 5 navigation elements on the page
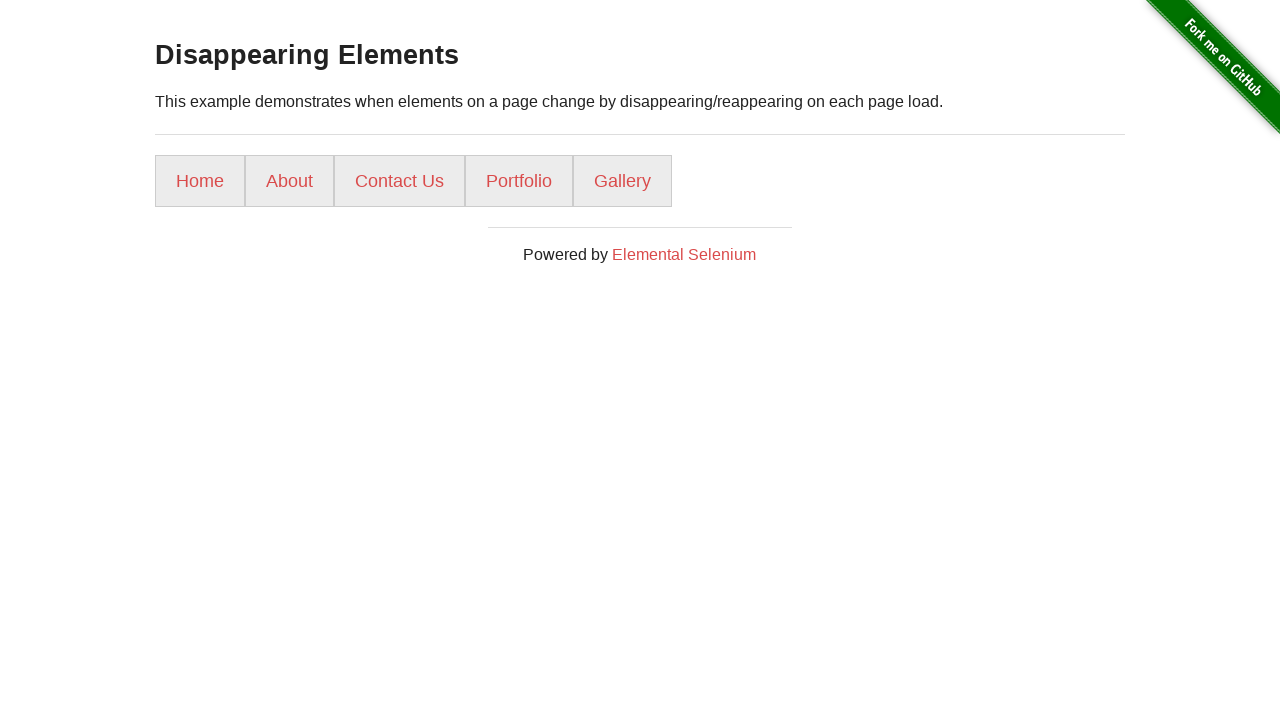

Checked element 1: 'home'
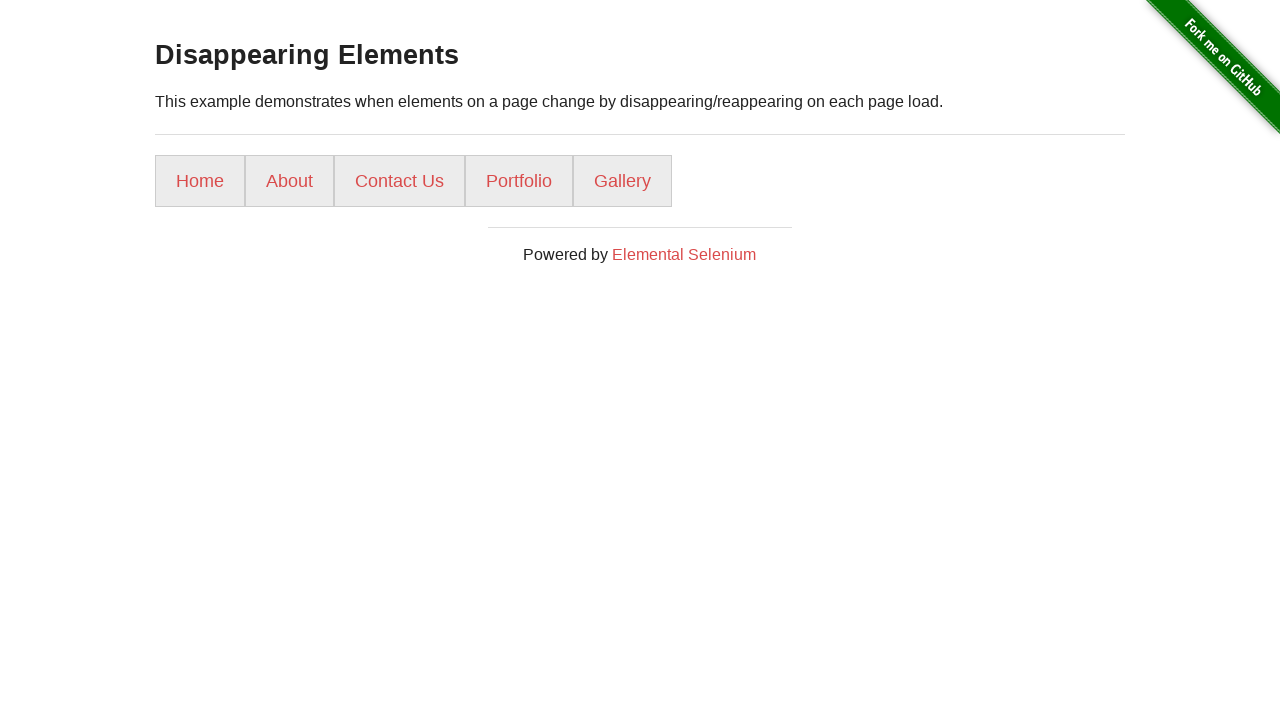

Checked element 2: 'about'
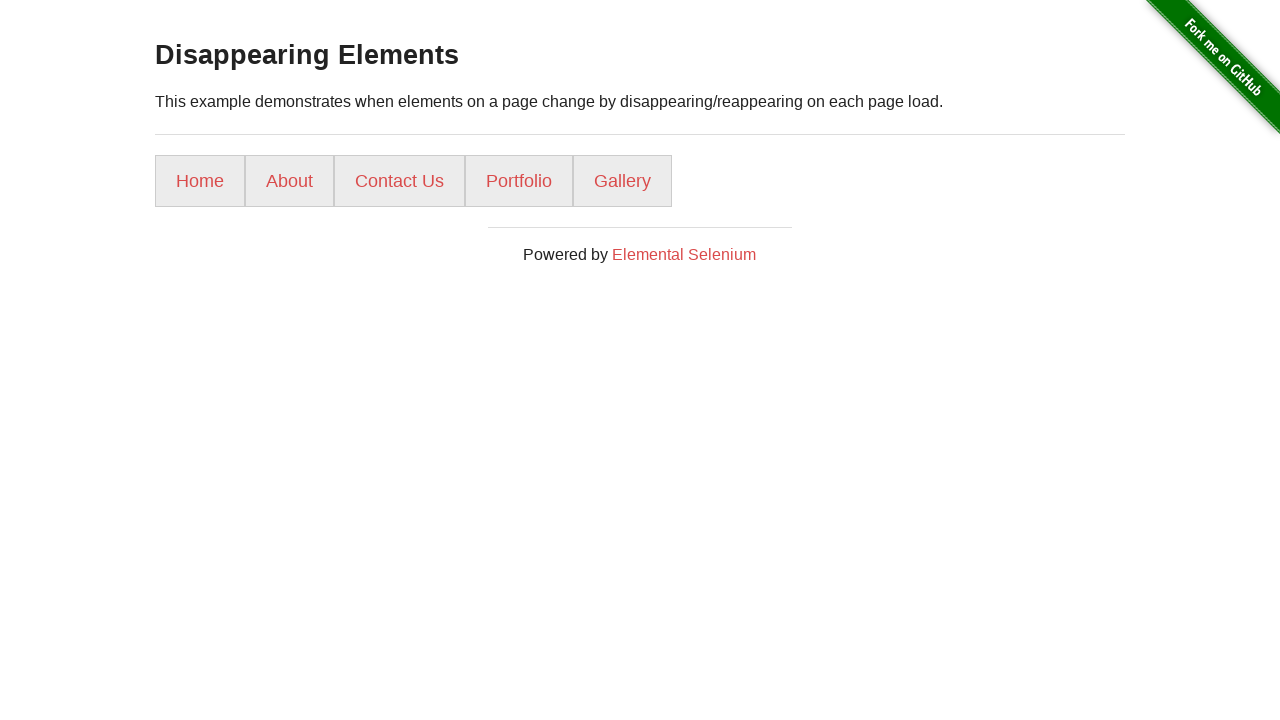

Checked element 3: 'contact us'
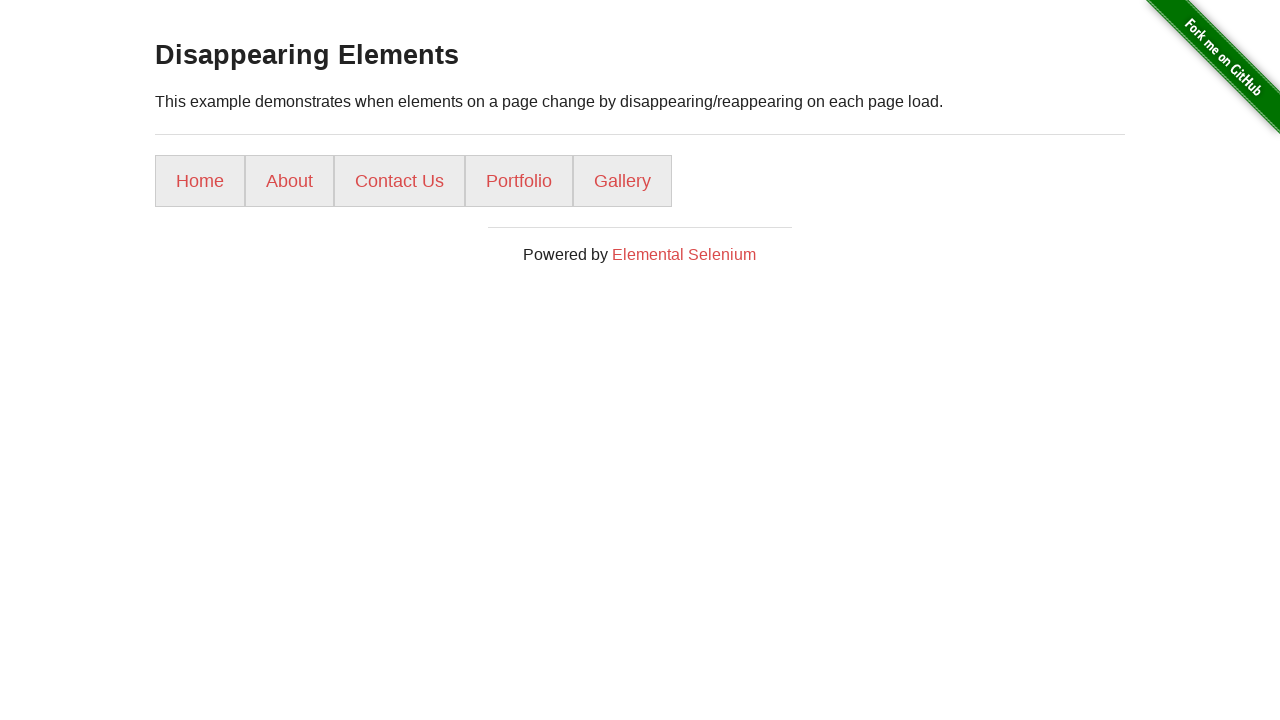

Checked element 4: 'portfolio'
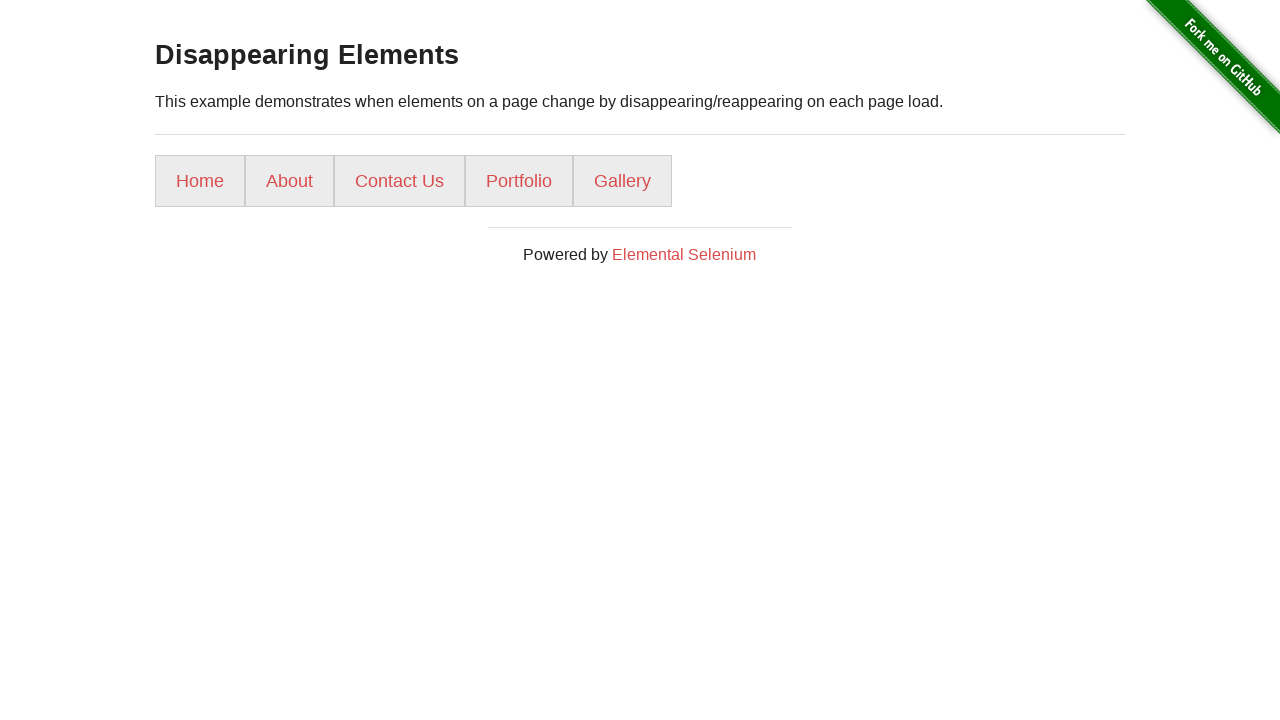

Checked element 5: 'gallery'
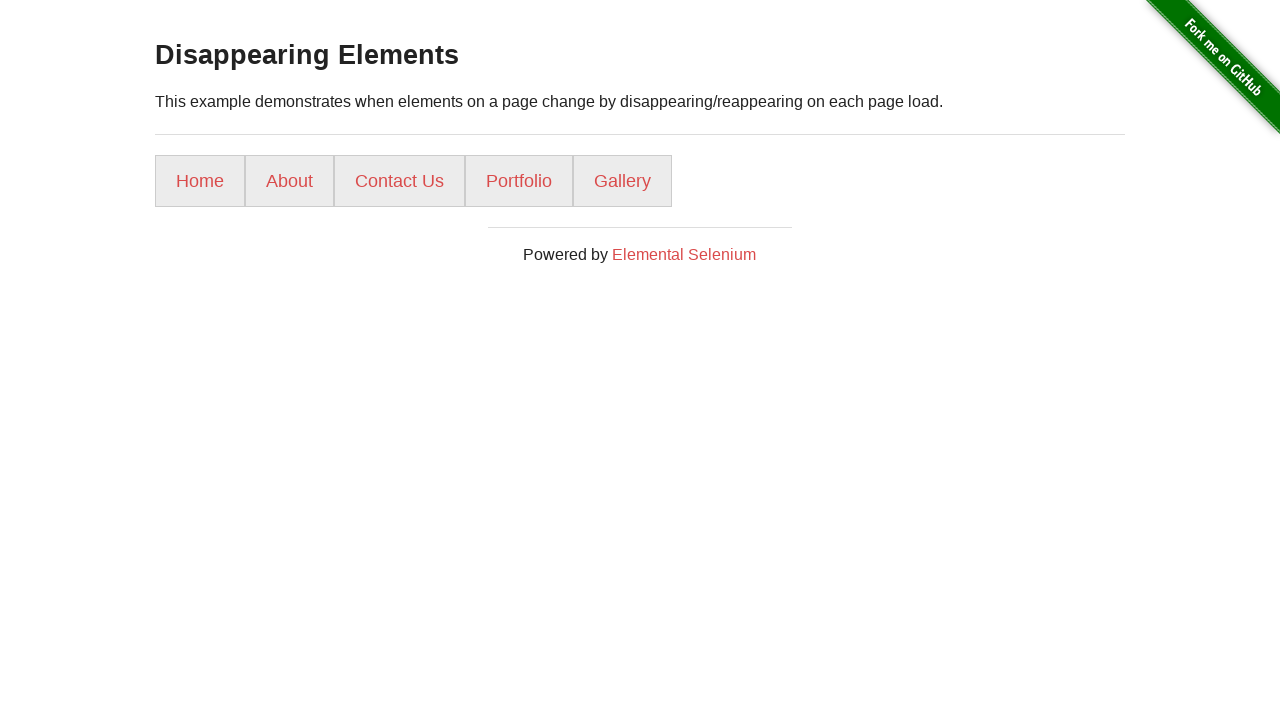

Gallery element found!
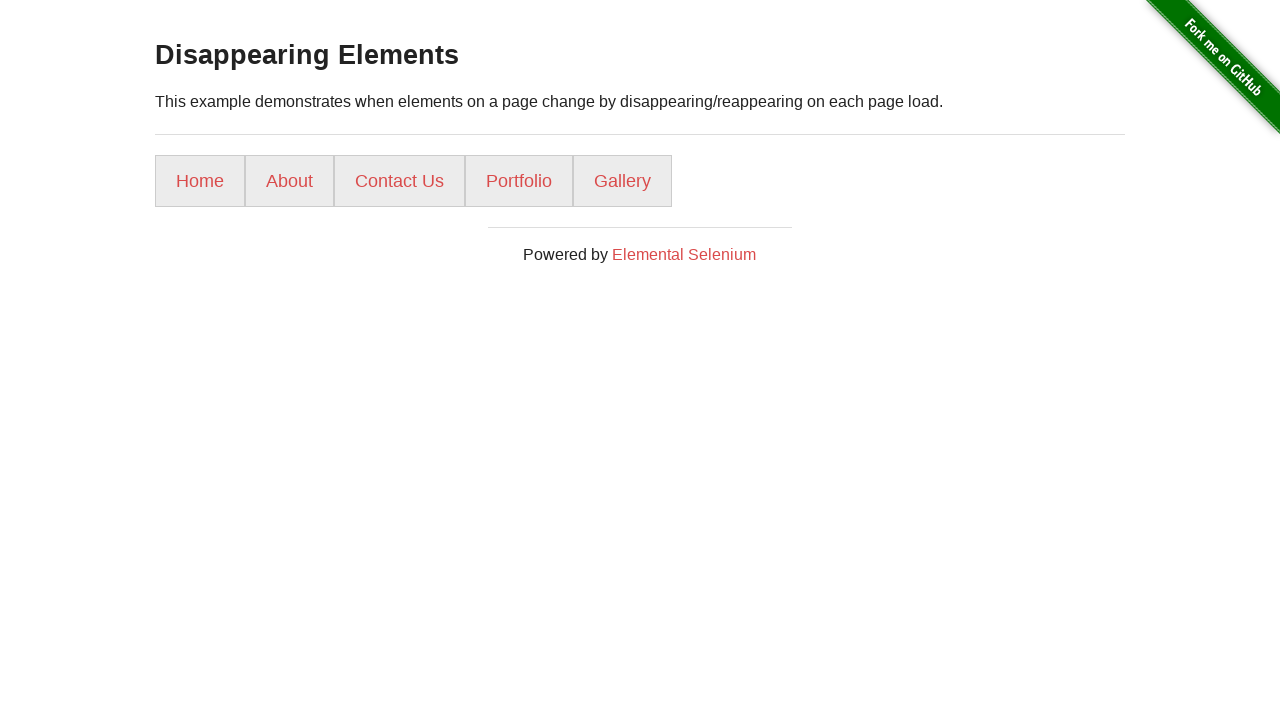

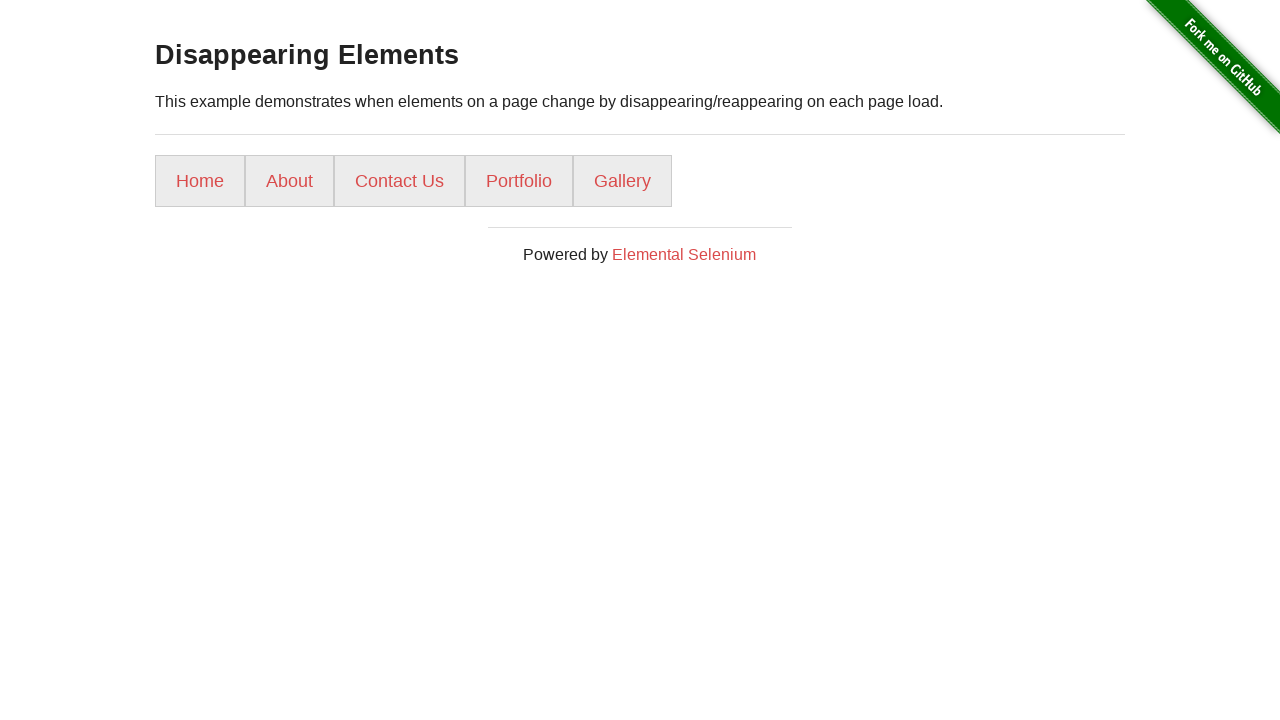